Tests a mathematical dropdown selection form by calculating the sum of two displayed numbers and selecting the result from a dropdown menu

Starting URL: http://suninjuly.github.io/selects1.html

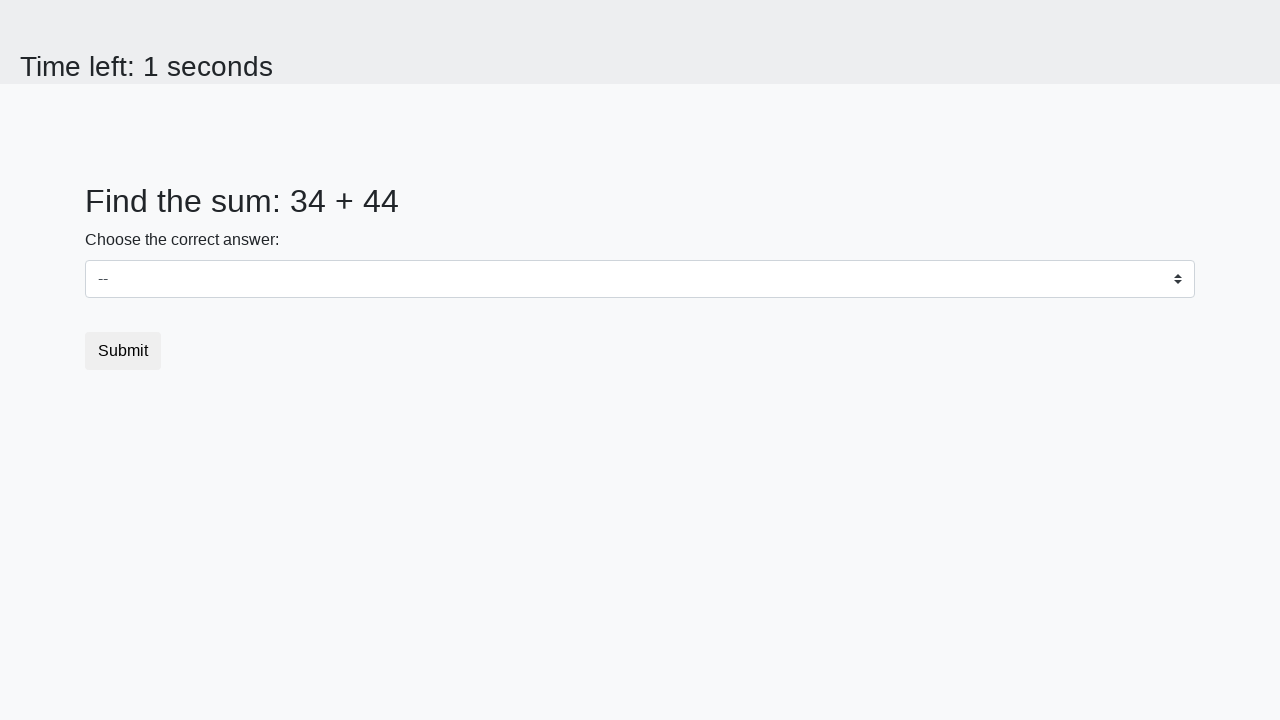

Retrieved first number from #num1 element
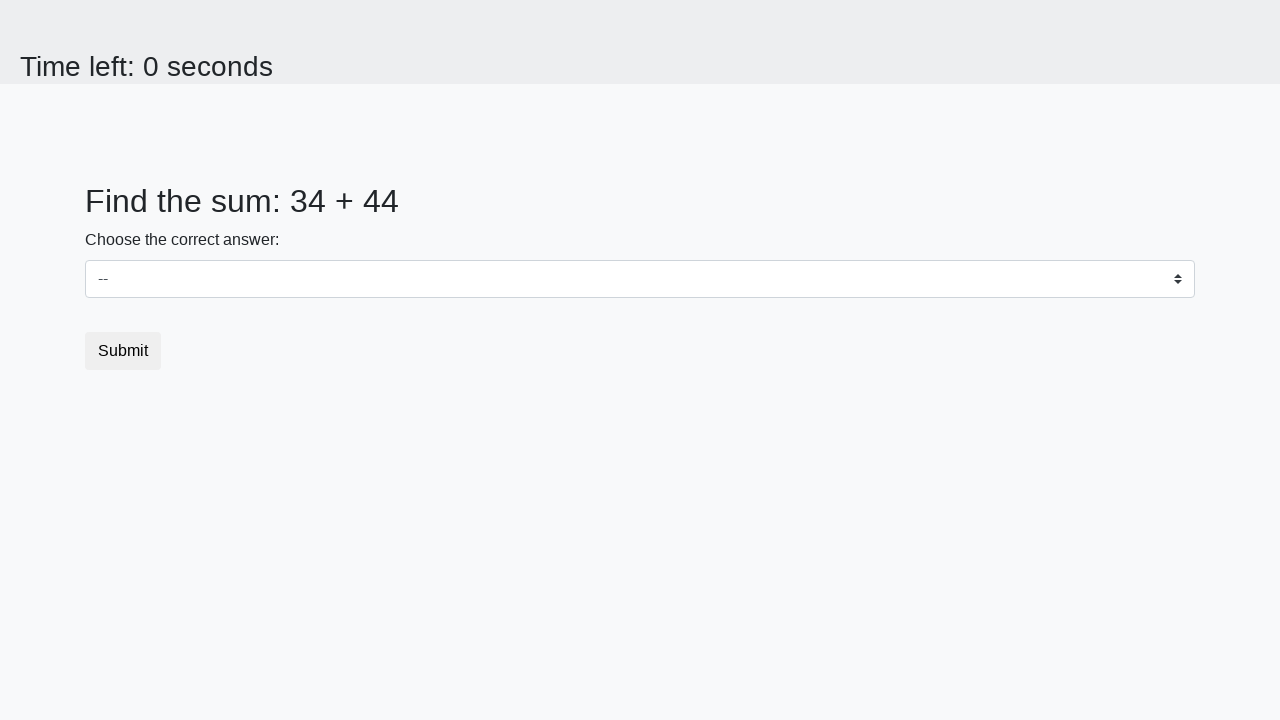

Retrieved second number from #num2 element
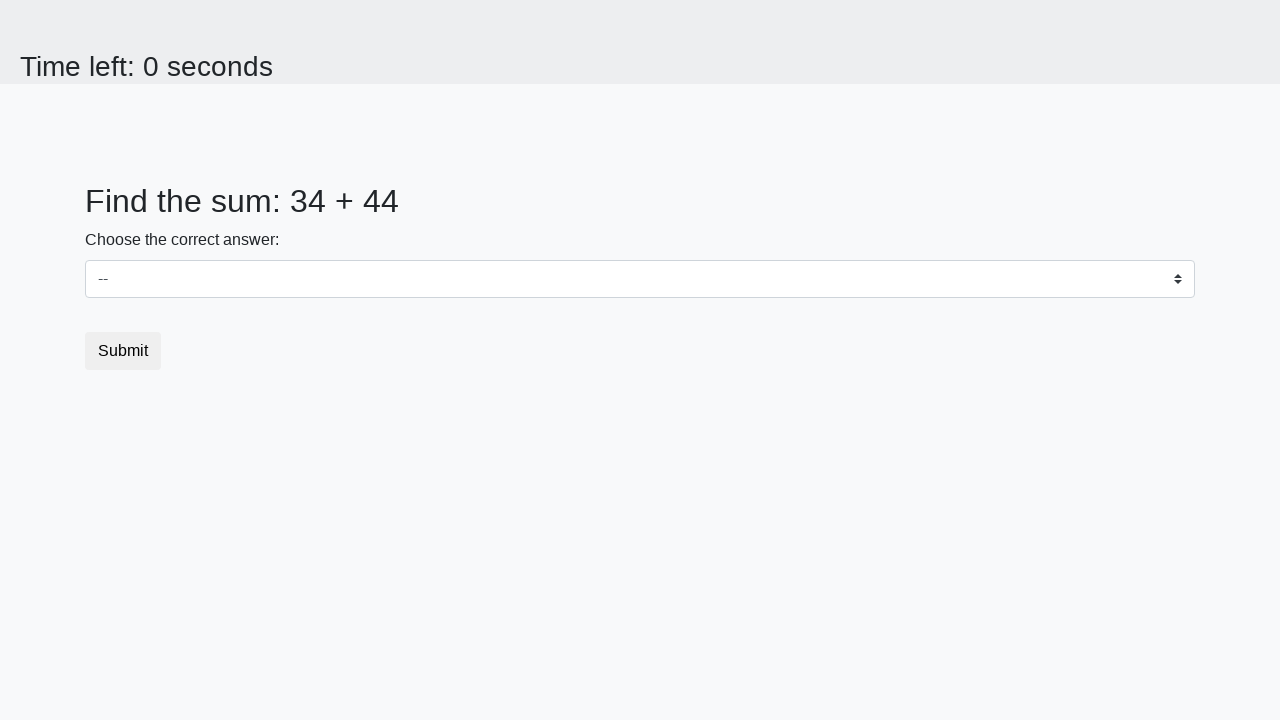

Calculated sum of 34 + 44 = 78
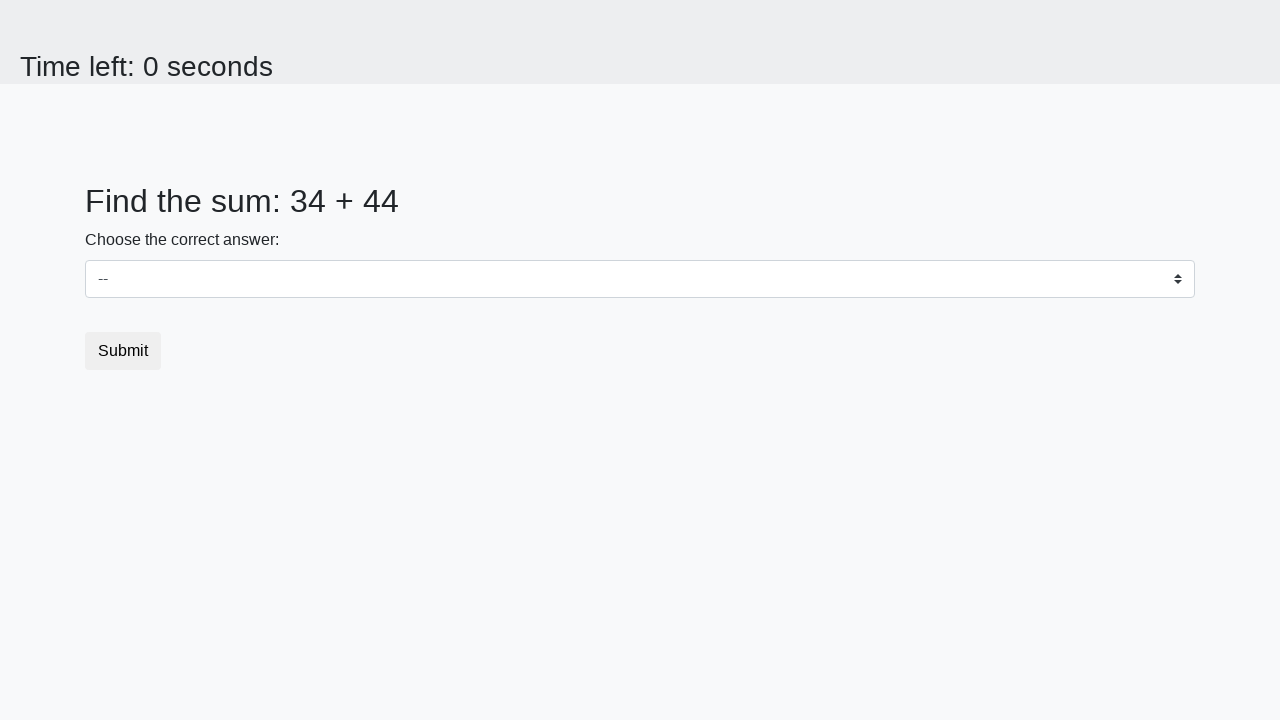

Selected value '78' from dropdown menu on select
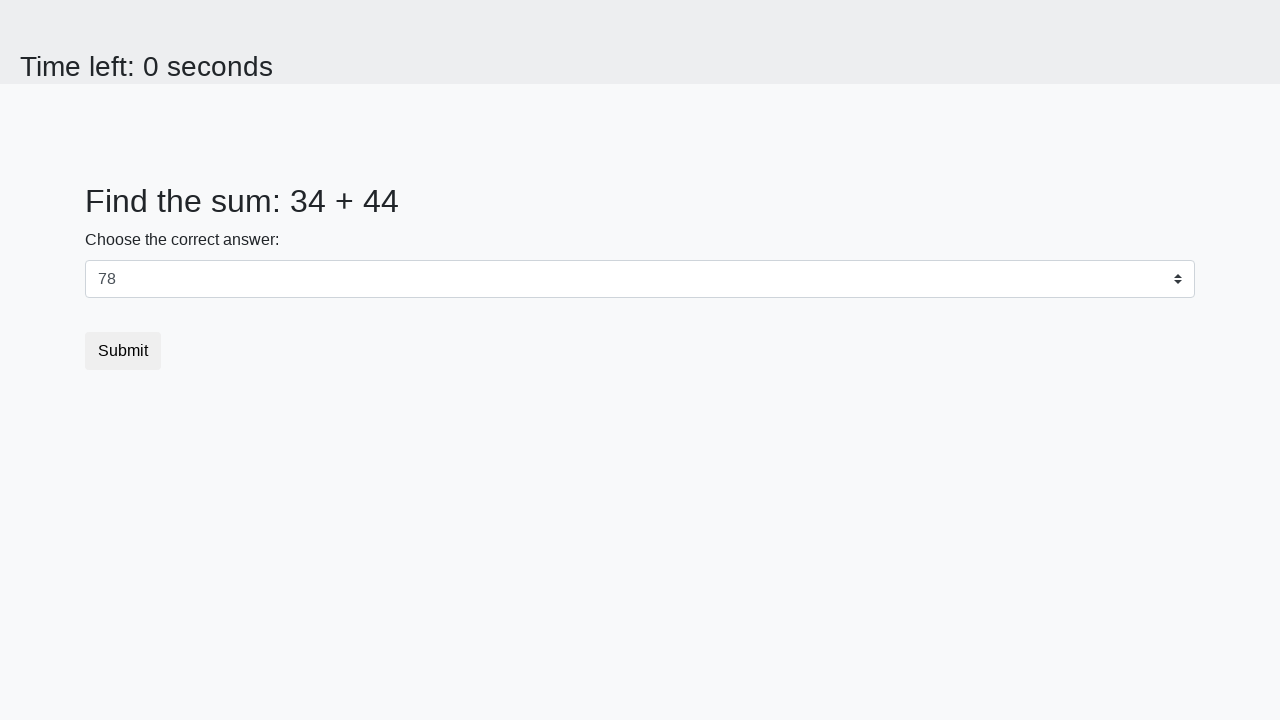

Clicked submit button to complete form submission at (123, 351) on button[type="submit"]
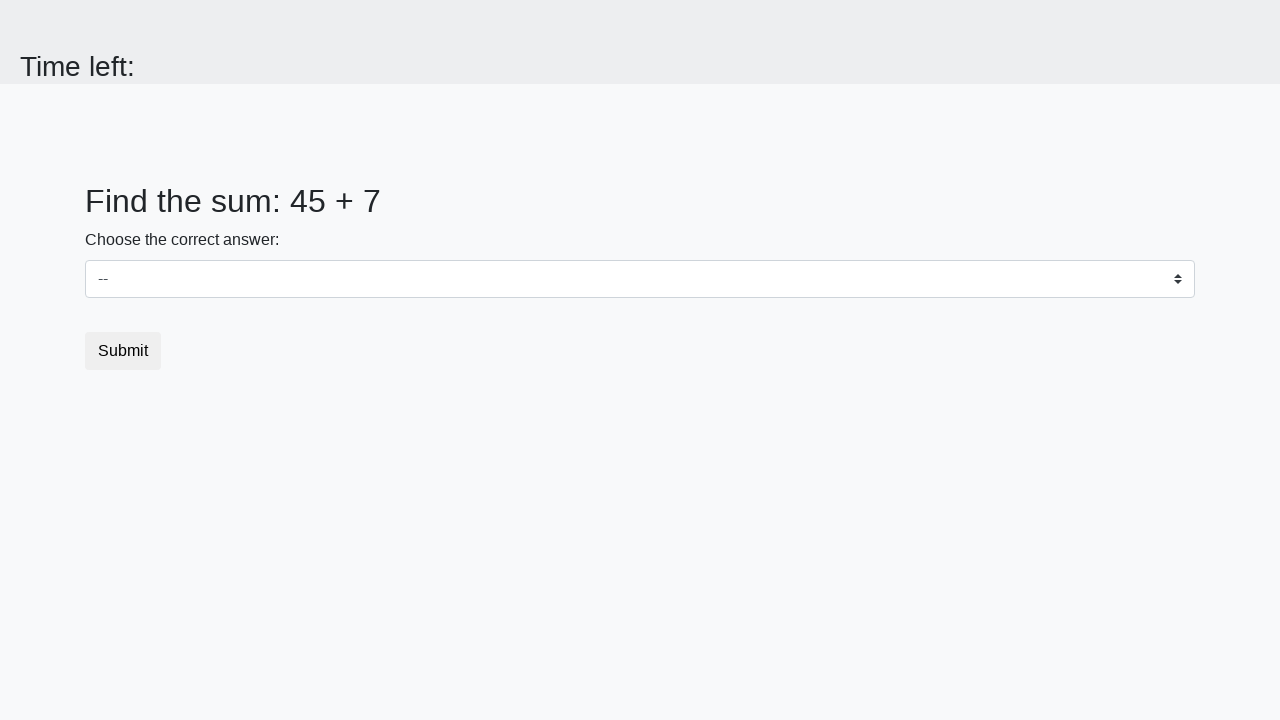

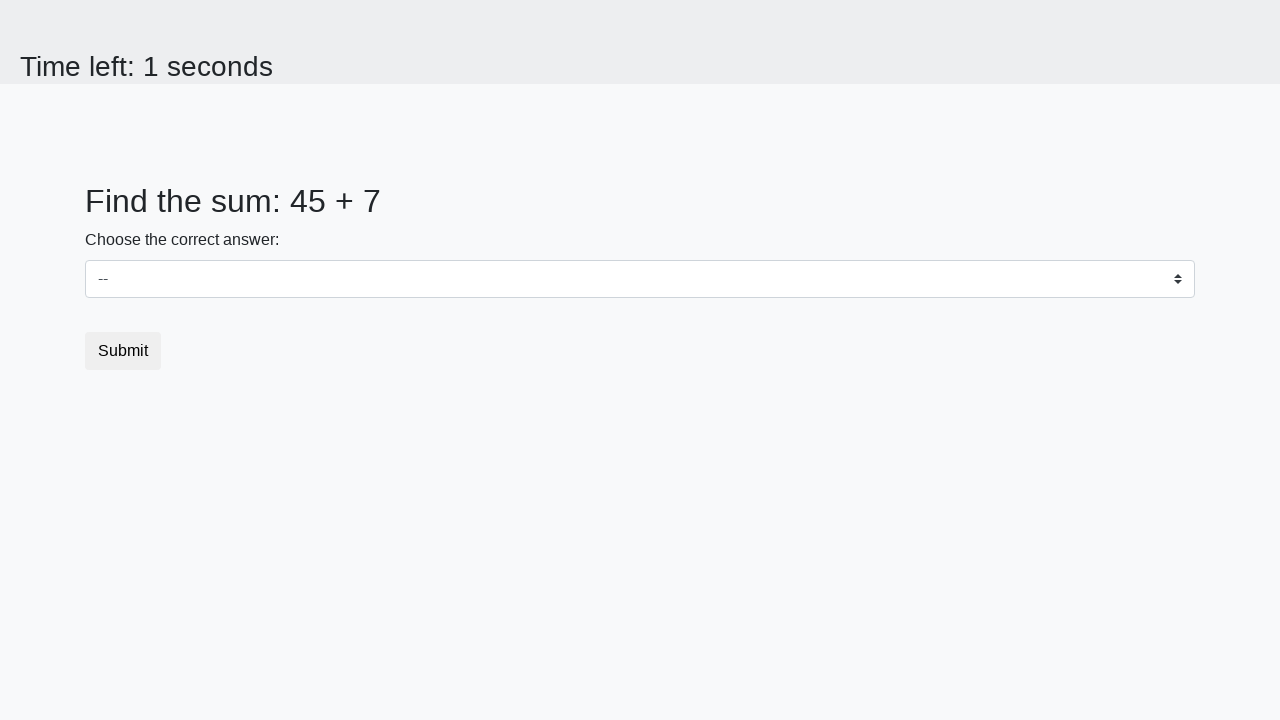